Tests the context click (right-click) functionality on a text box element on the page to trigger the browser's context menu.

Starting URL: https://omayo.blogspot.com/p/page3.html

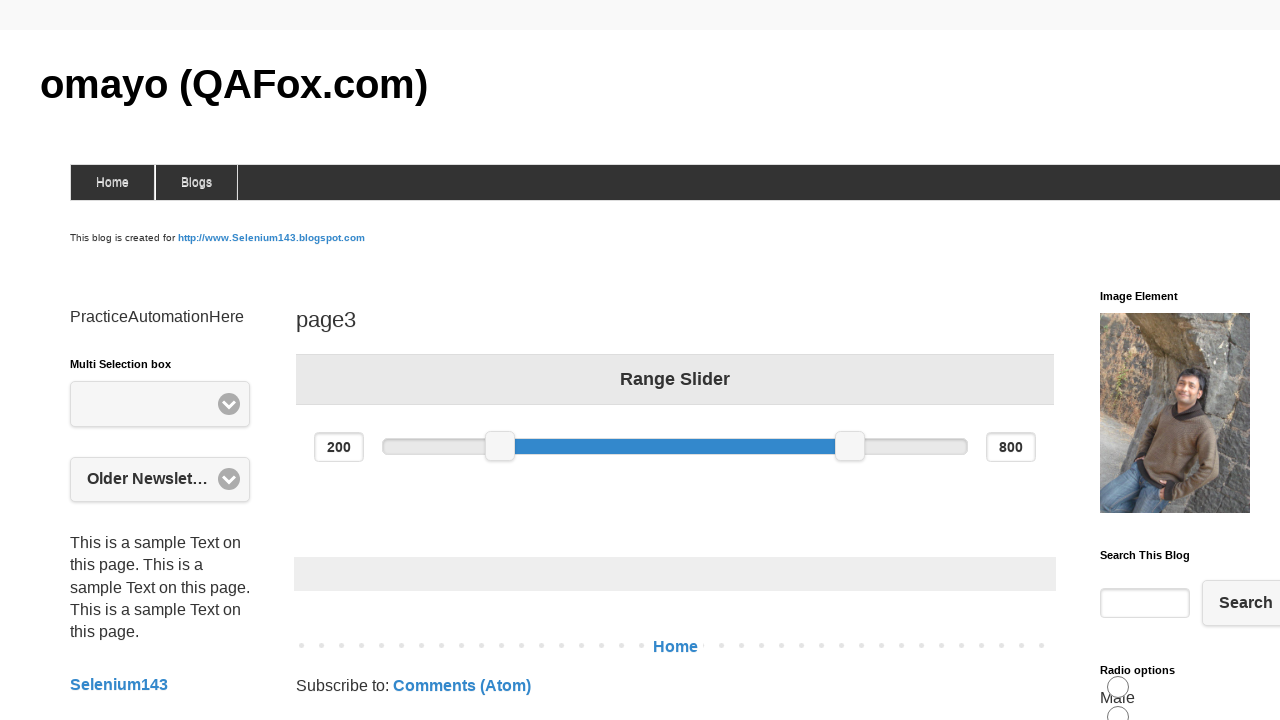

Located text box element with name 'q'
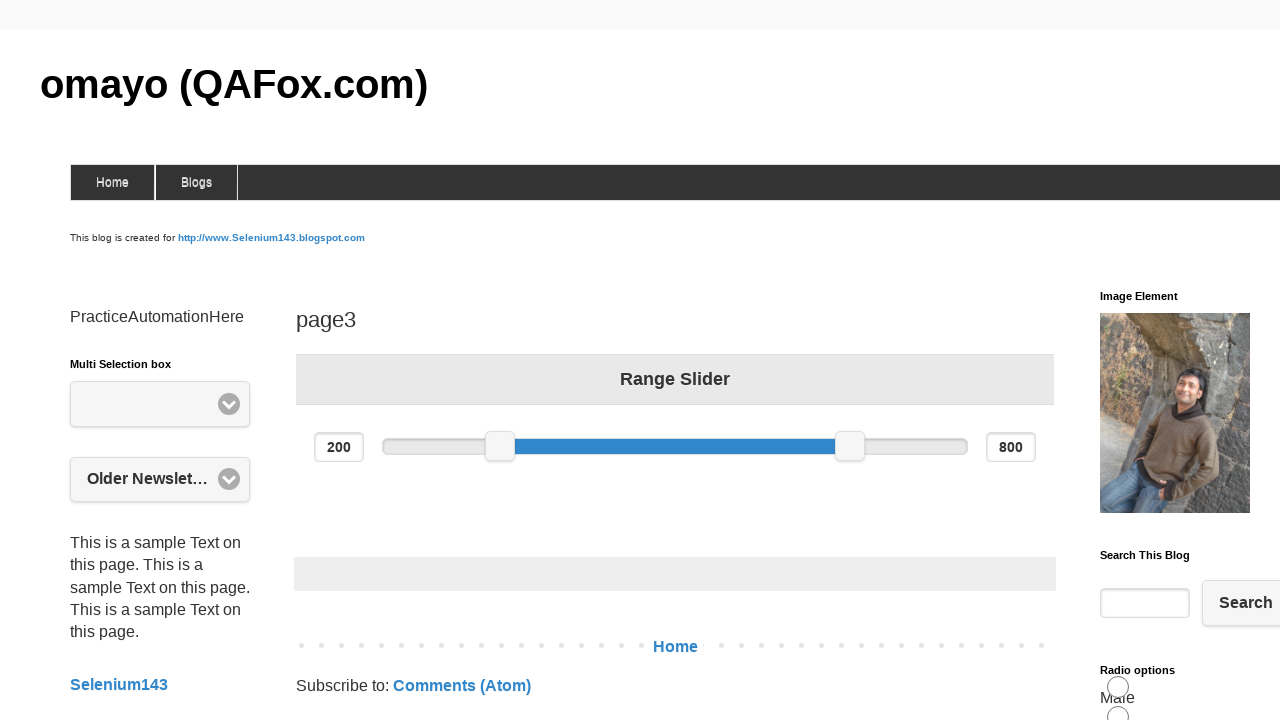

Right-clicked on text box to trigger context menu at (1145, 603) on input[name='q']
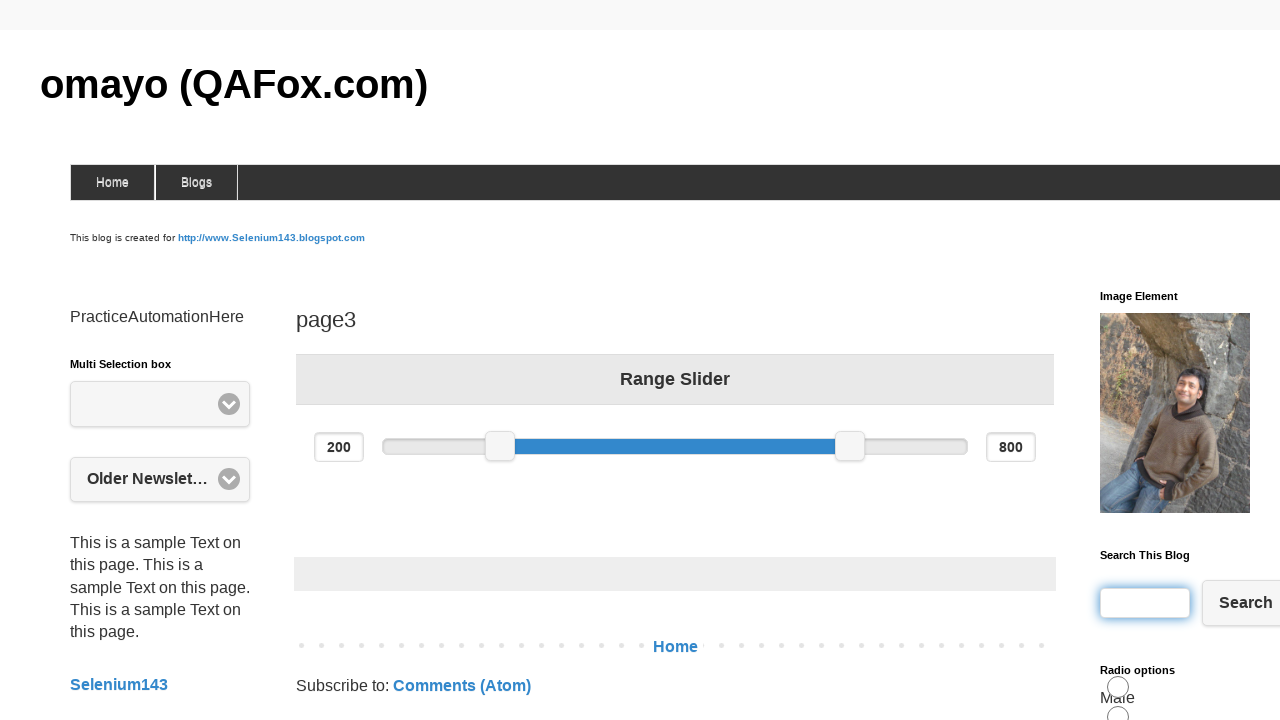

Waited 2 seconds for context menu to appear
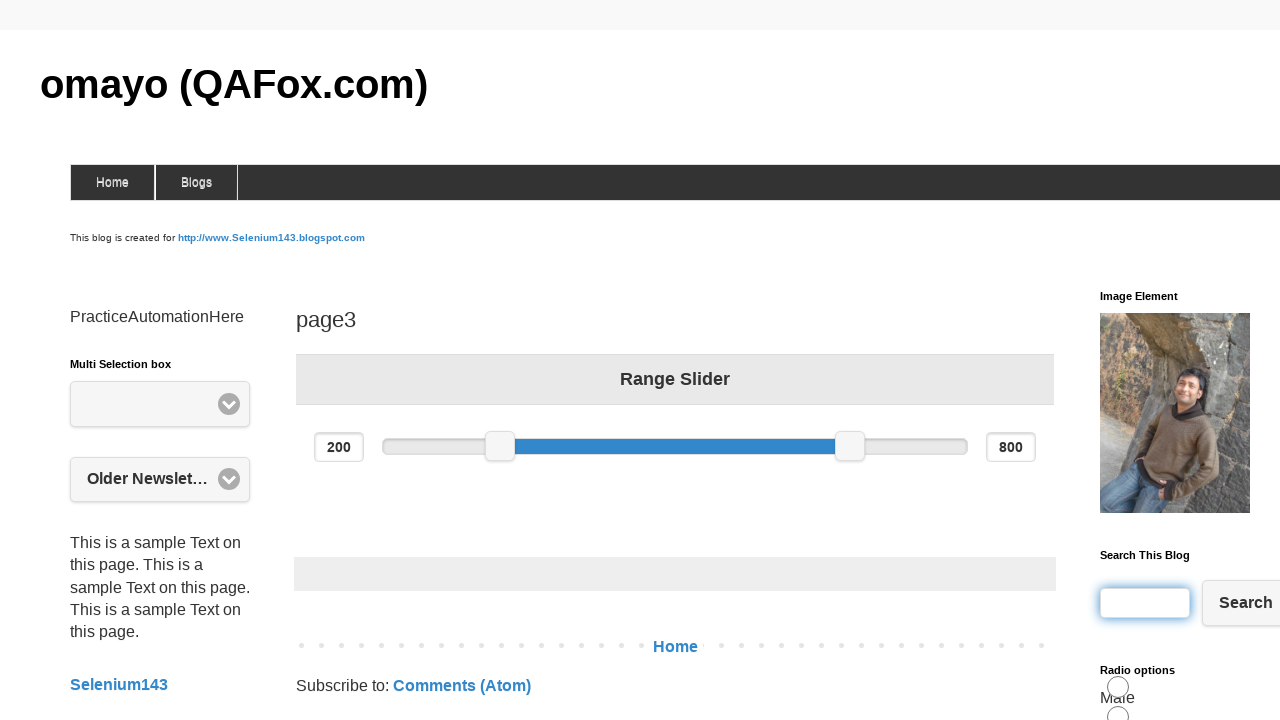

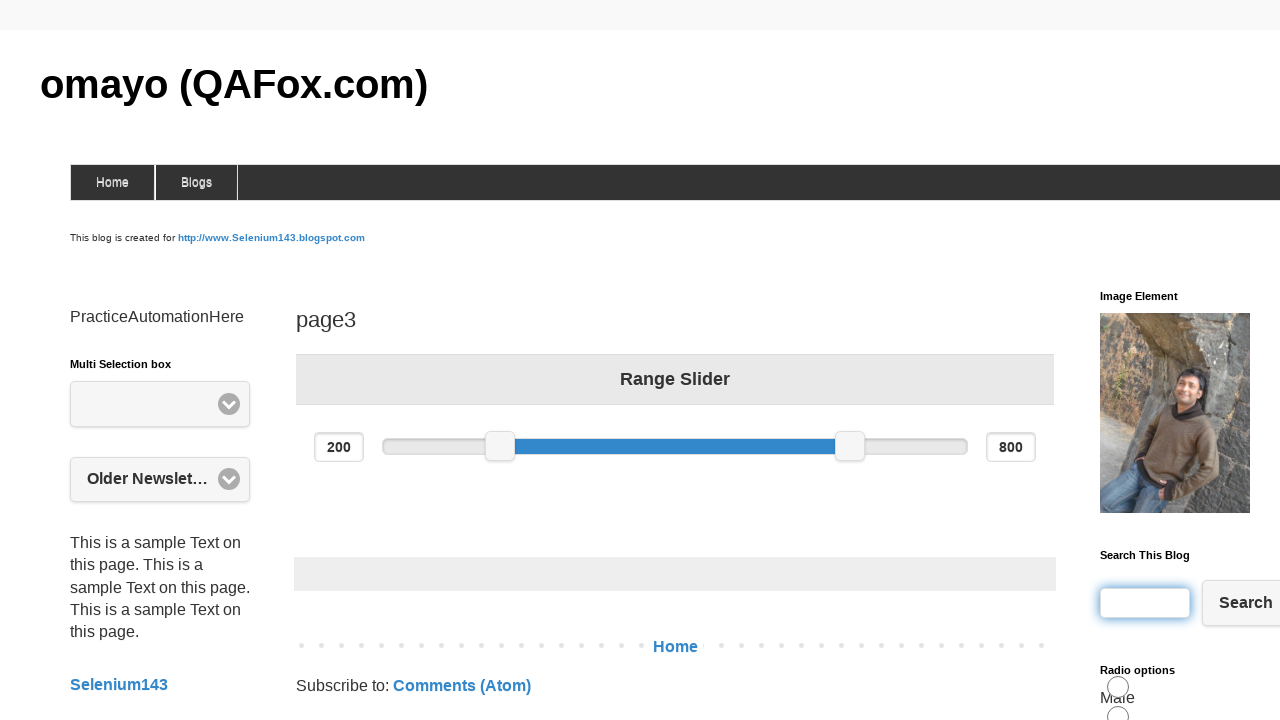